Tests clicking the "Make Appointment" button on the CURA Healthcare demo homepage

Starting URL: https://katalon-demo-cura.herokuapp.com/

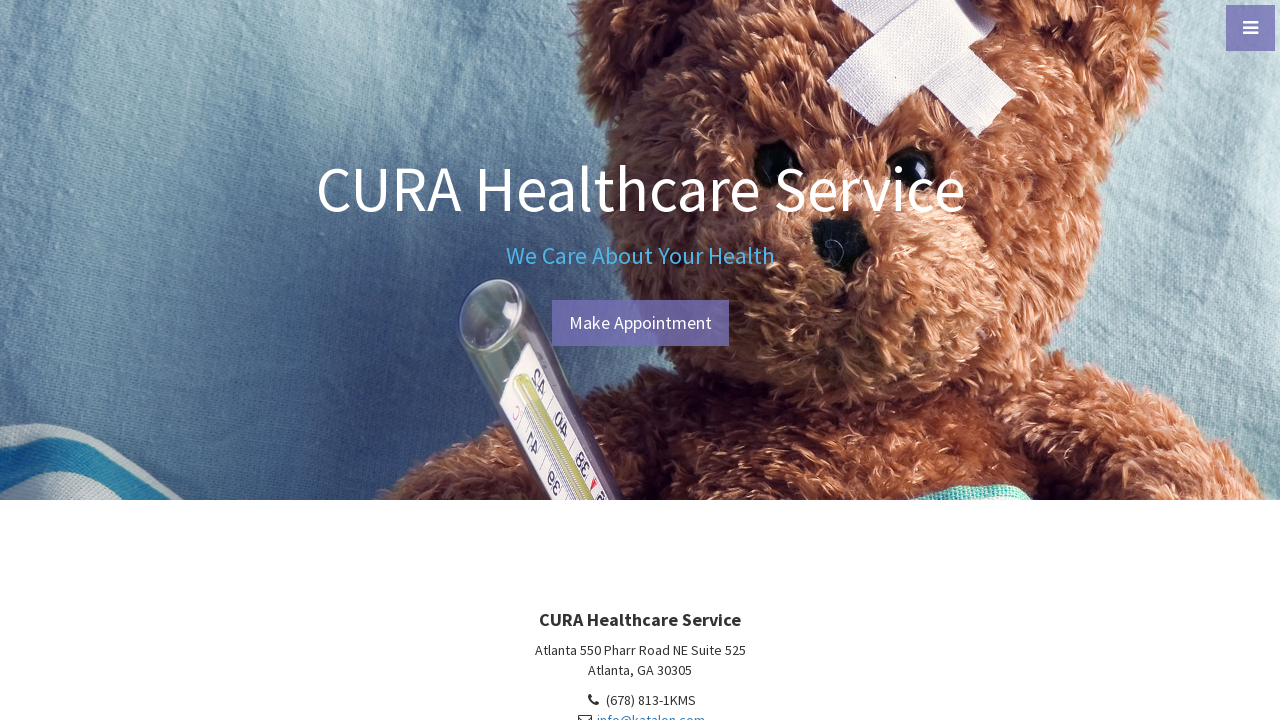

Clicked the 'Make Appointment' button on CURA Healthcare homepage at (640, 323) on #btn-make-appointment
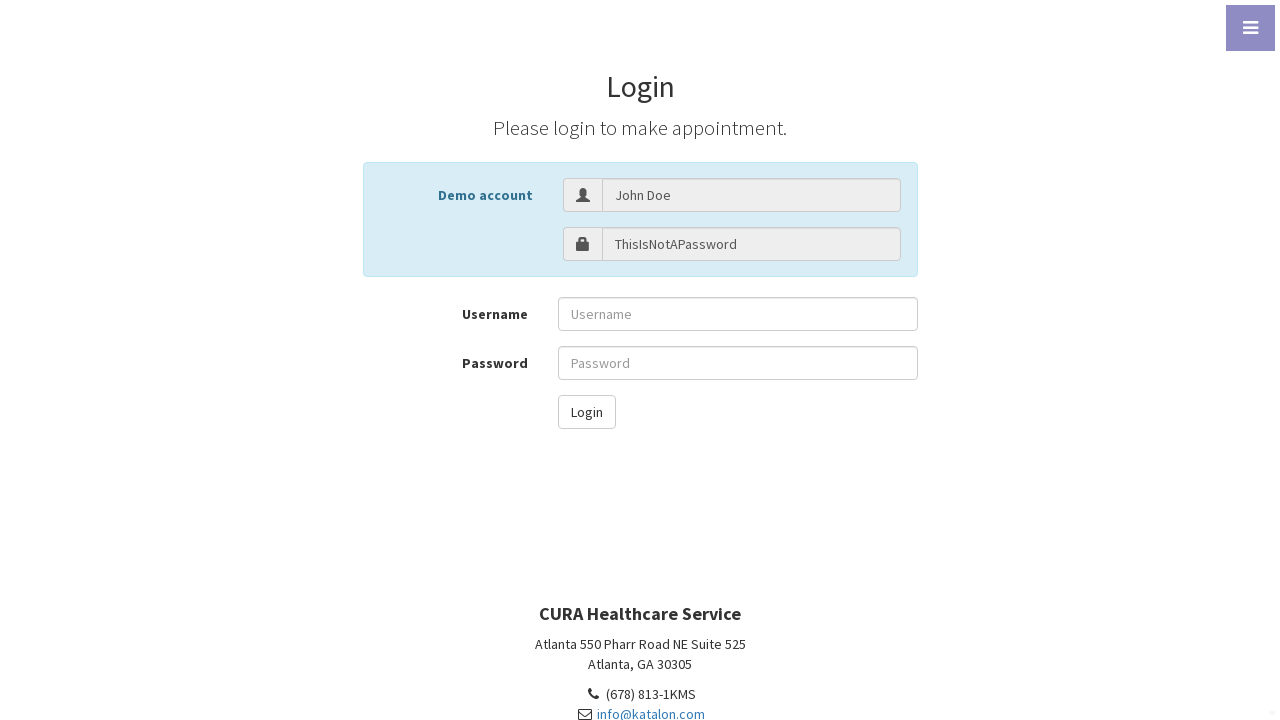

Navigation completed and page loaded
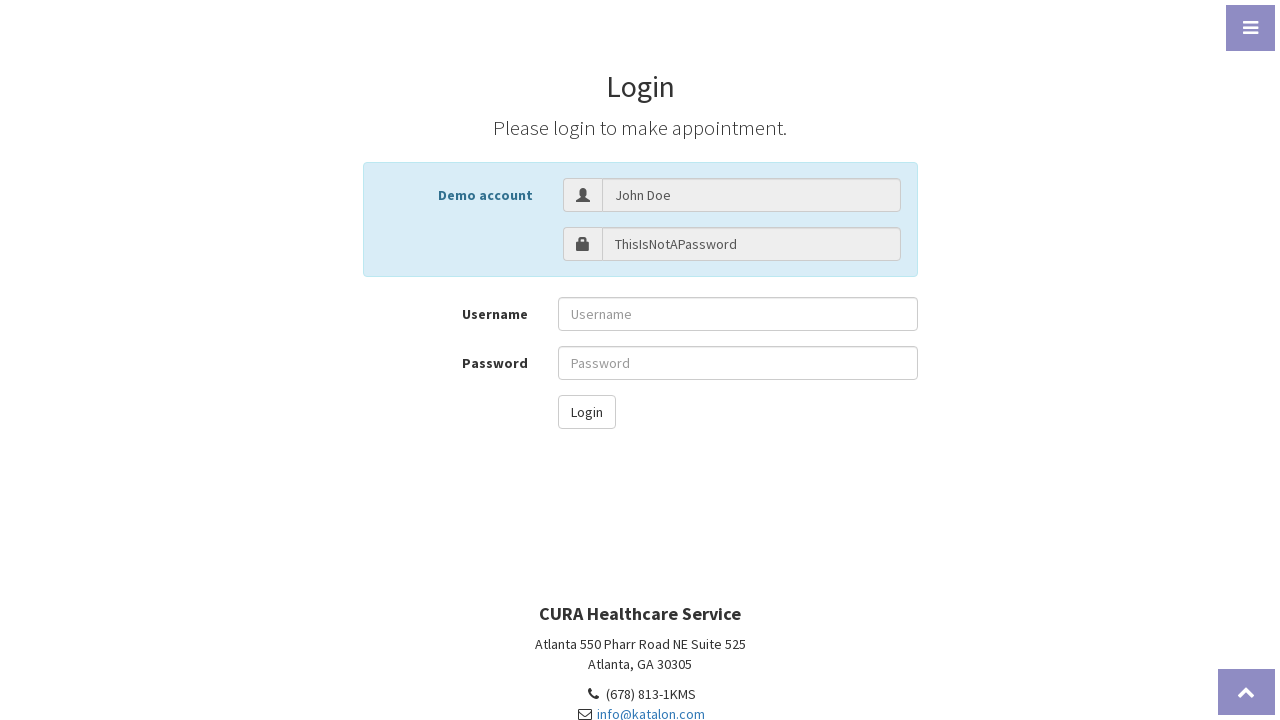

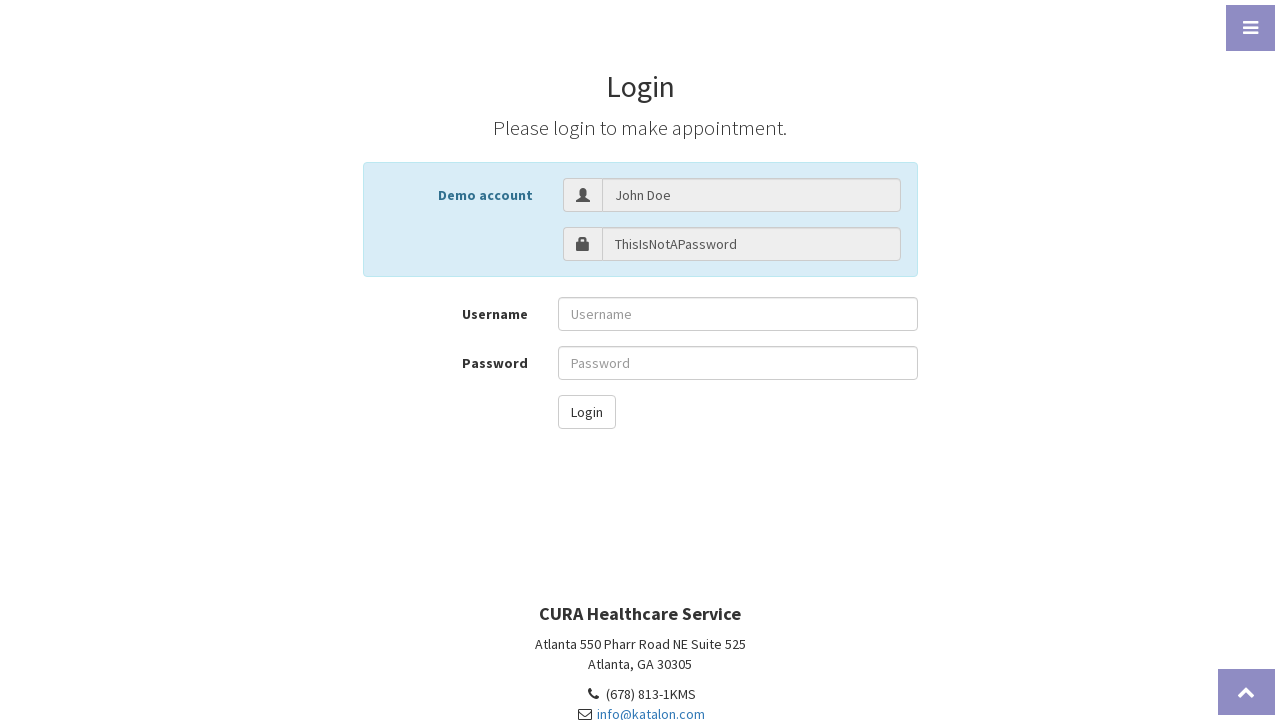